Navigates to the AIUB (American International University-Bangladesh) website, maximizes the window, and verifies that "AIUB" is present in the page title.

Starting URL: http://aiub.edu/

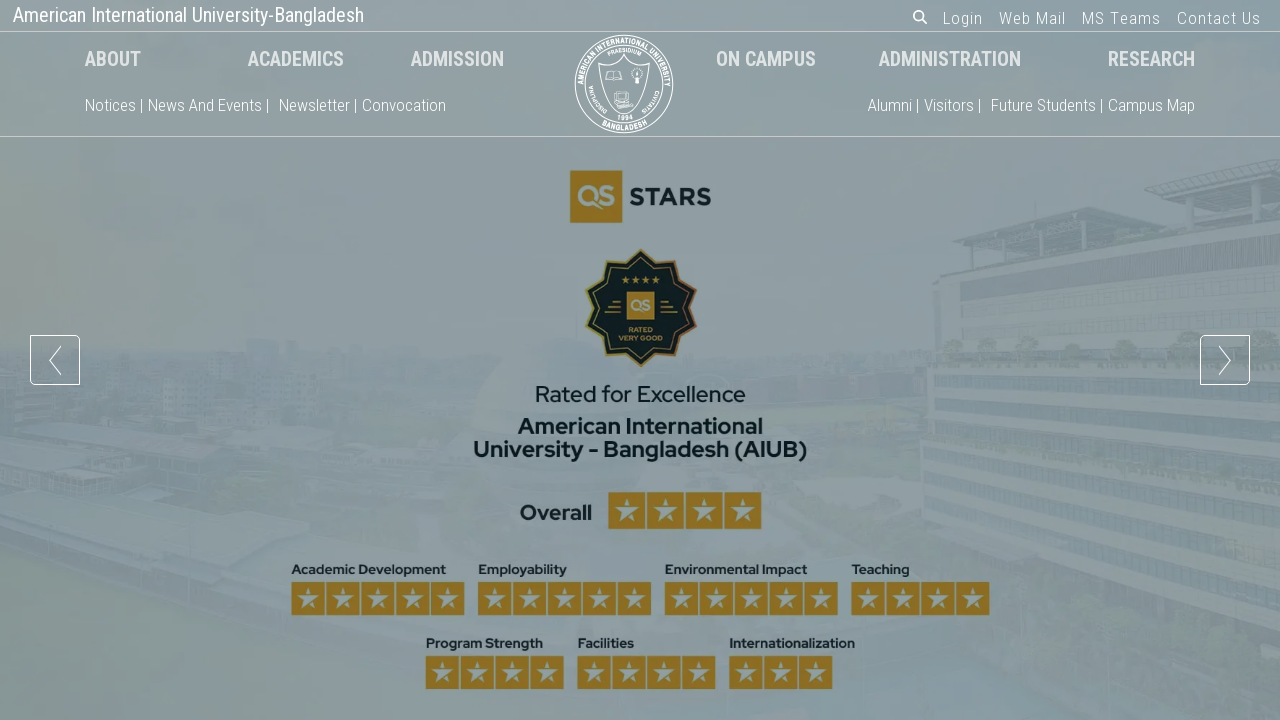

Maximized window viewport to 1920x1080
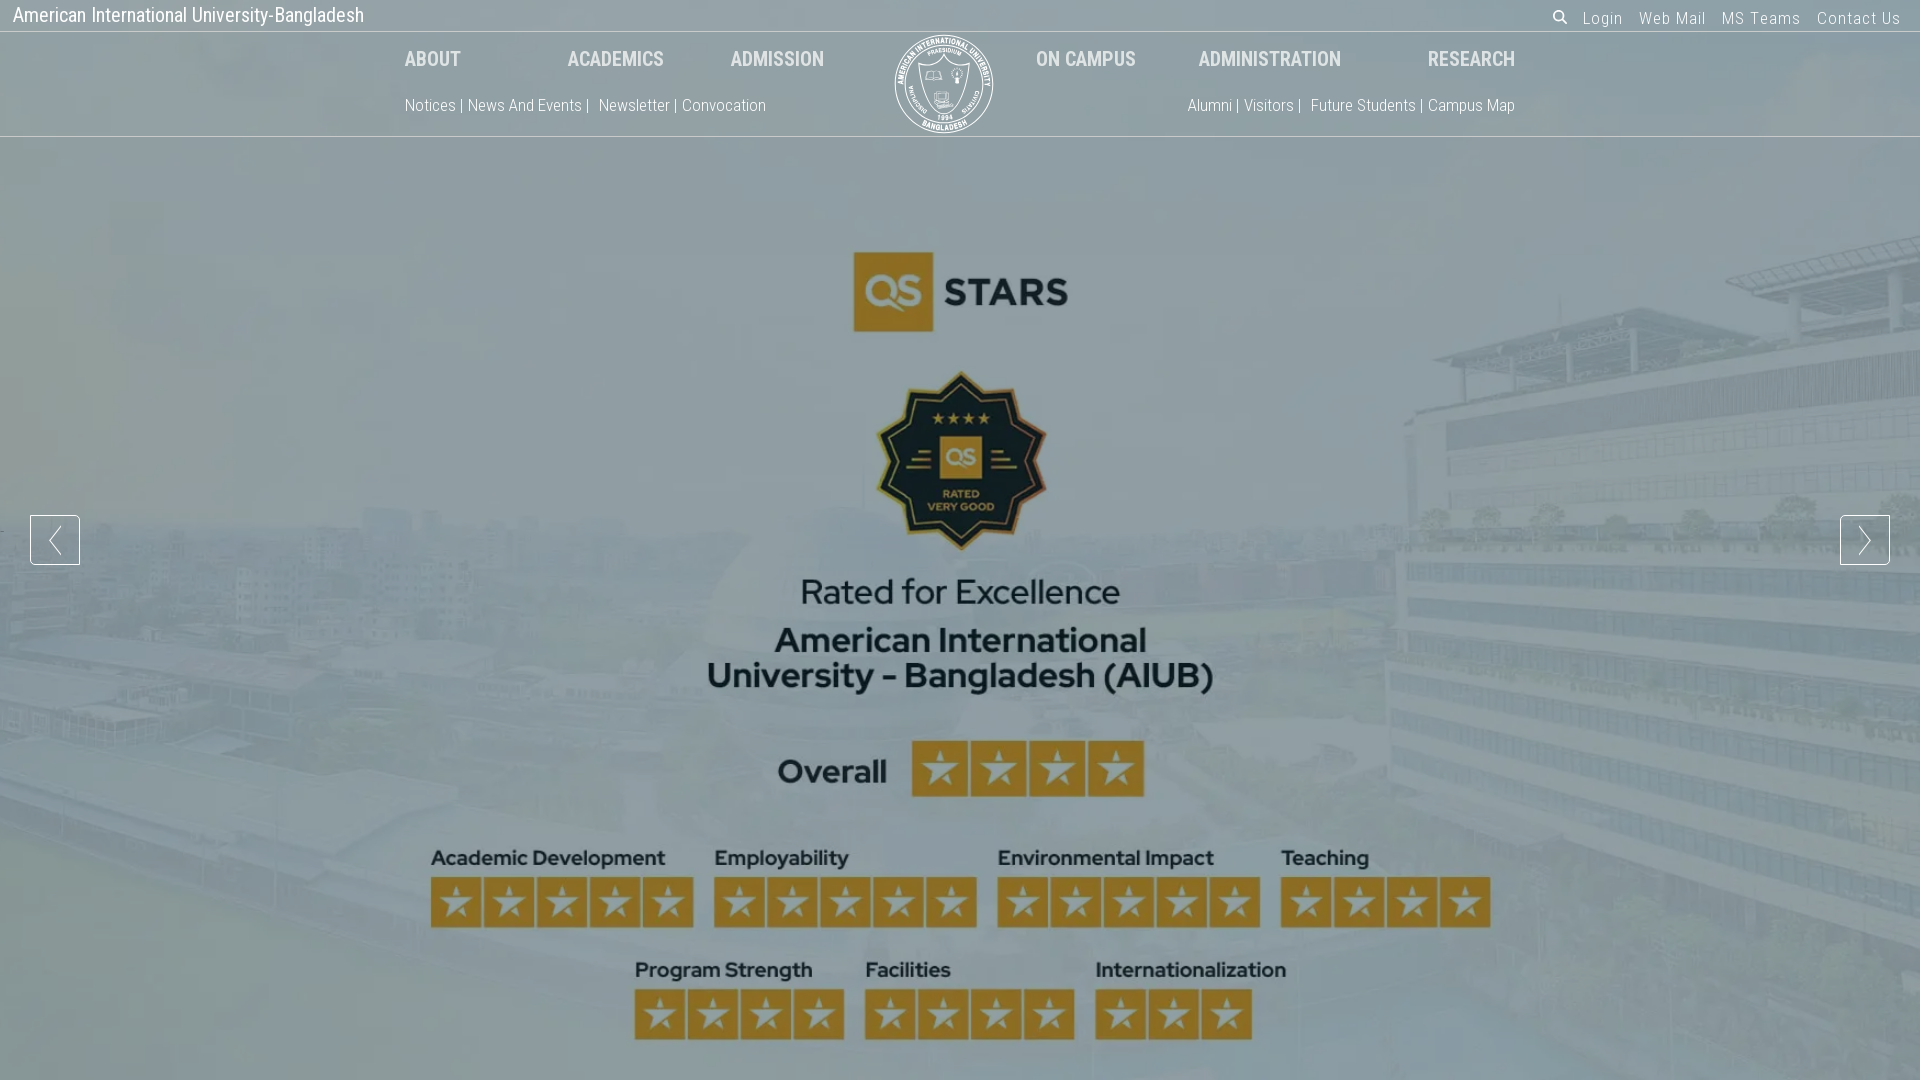

Retrieved page title: Home | AIUB
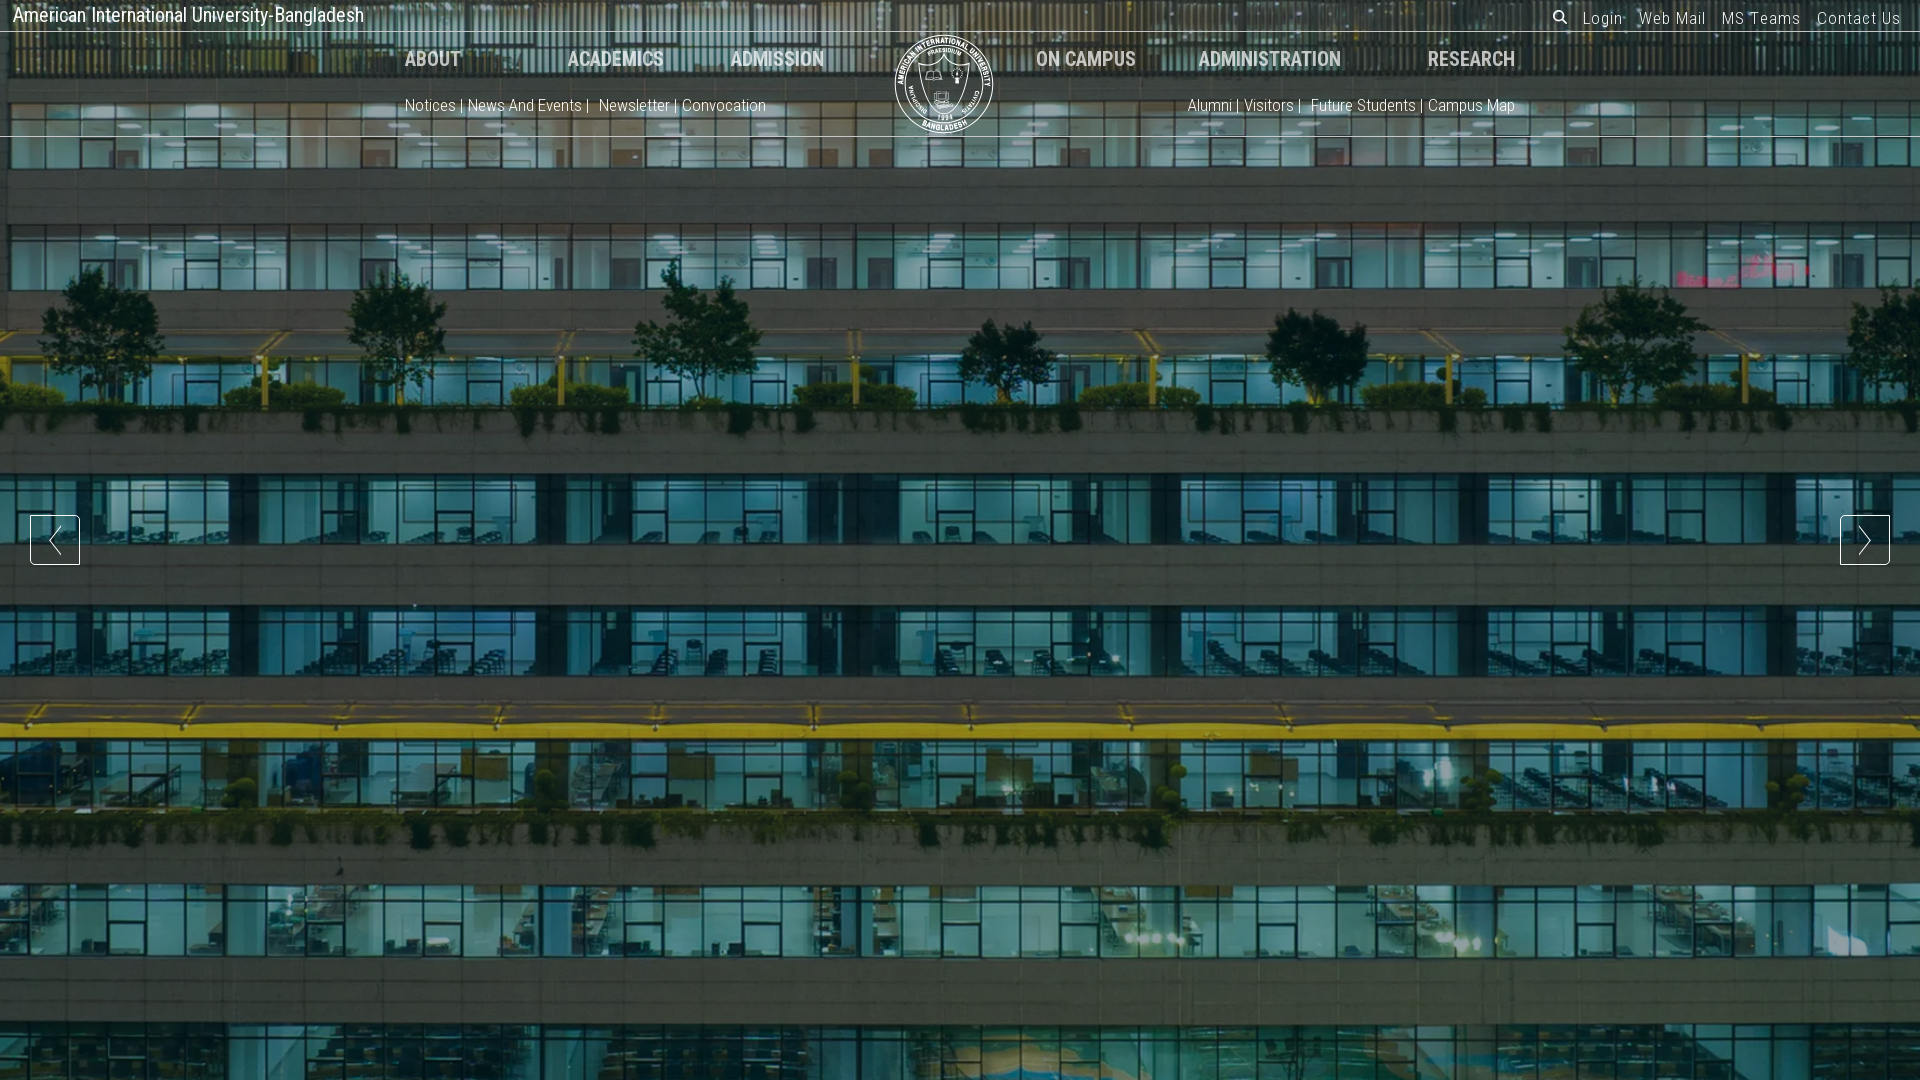

Verified that 'AIUB' is present in the page title
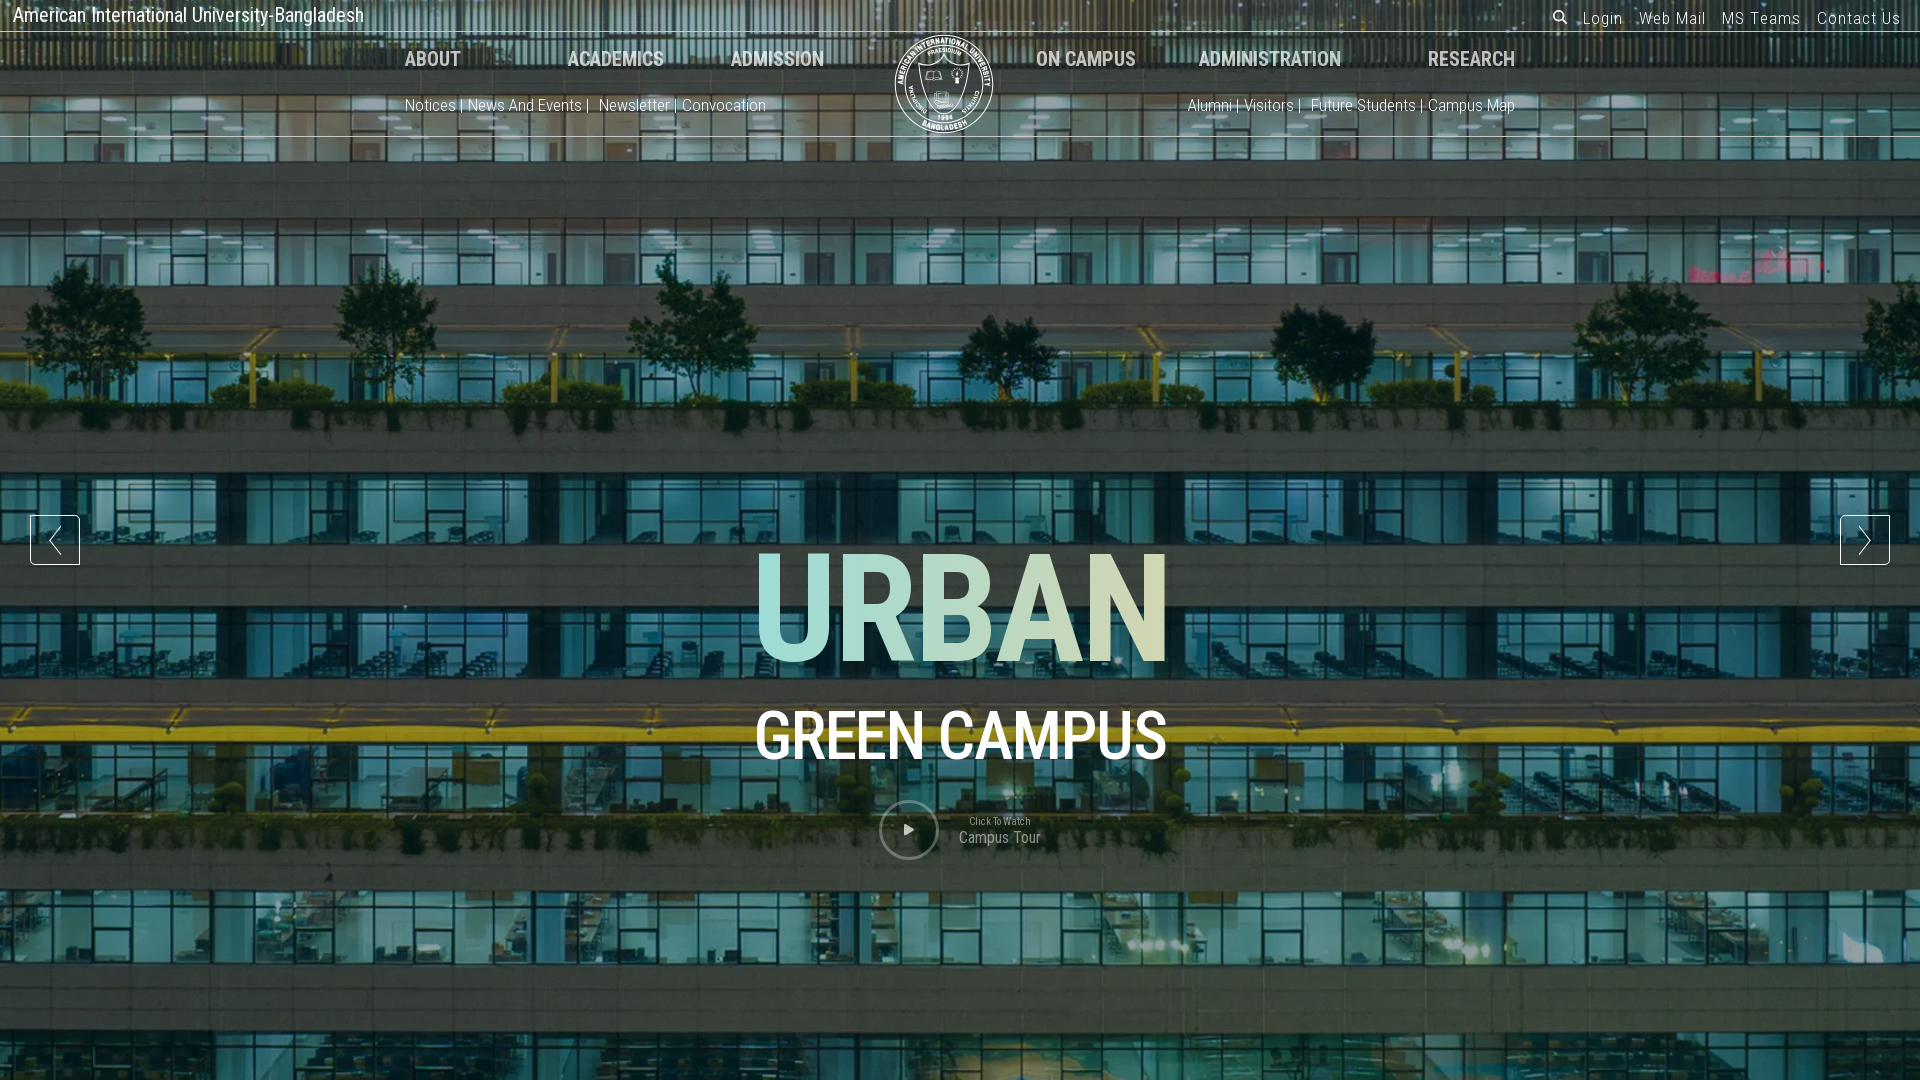

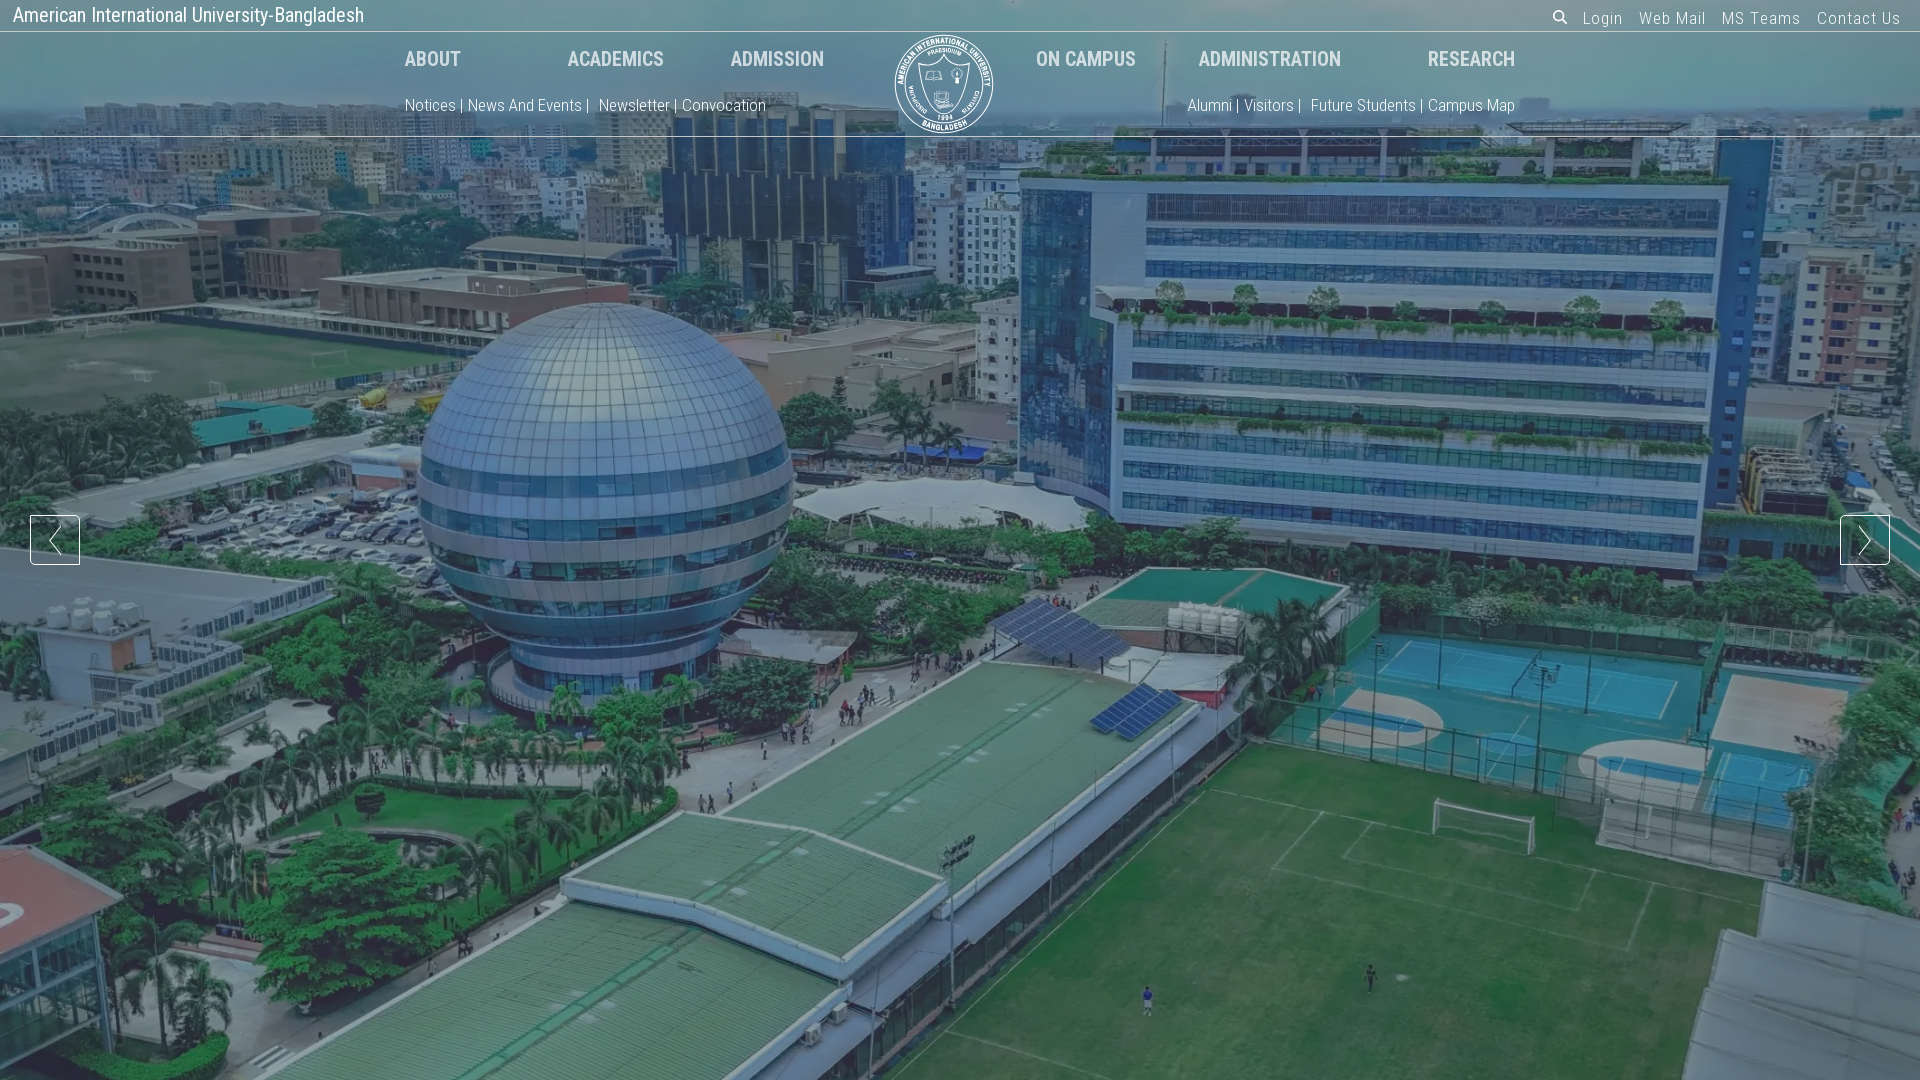